Navigates through a paginated table by clicking the next page link multiple times to verify table data is accessible across pages

Starting URL: https://rori4.github.io/selenium-practice/#/pages/tables/smart-table

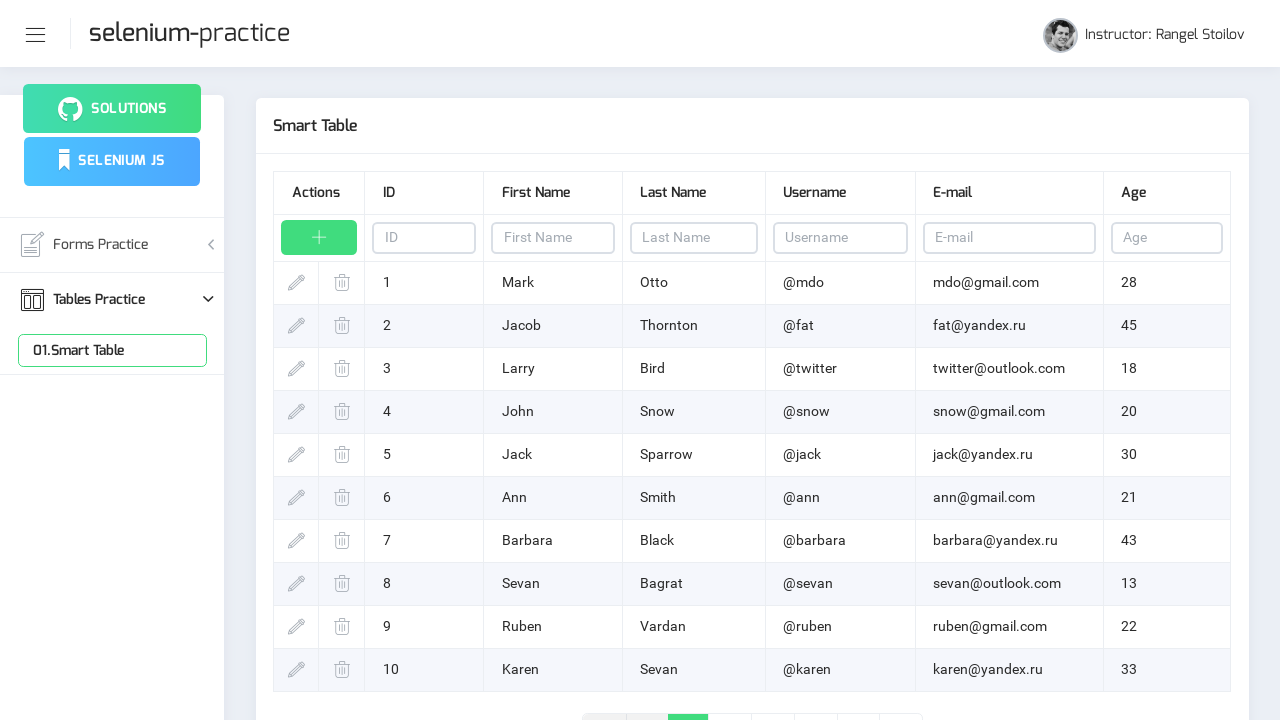

Table loaded on initial page
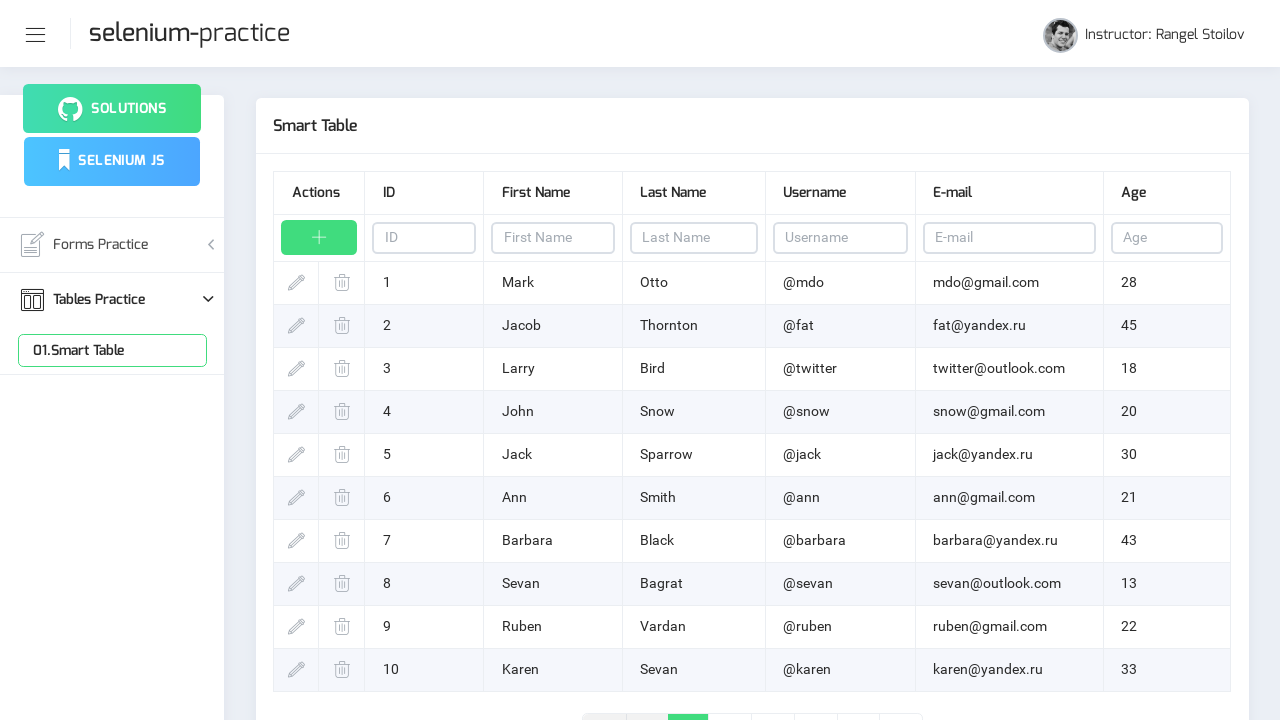

Current page table data is visible
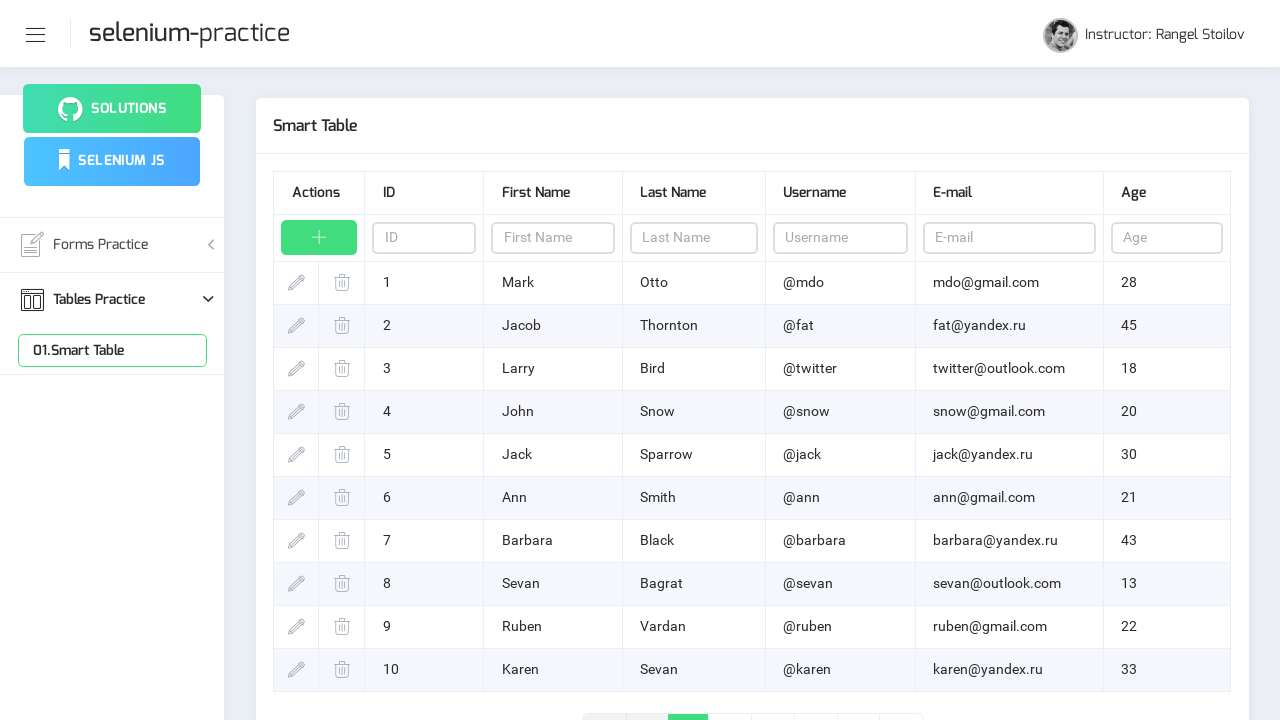

Clicked next page link at (858, 701) on .page-link-next
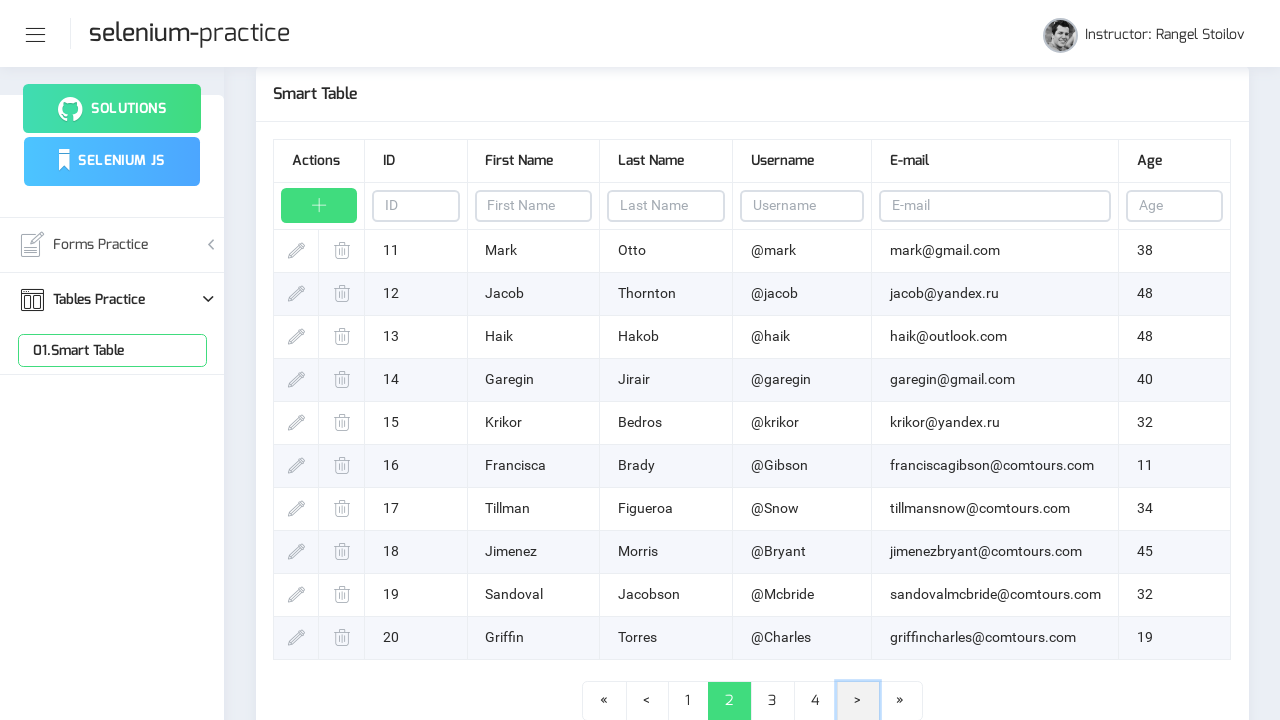

Waited for page transition
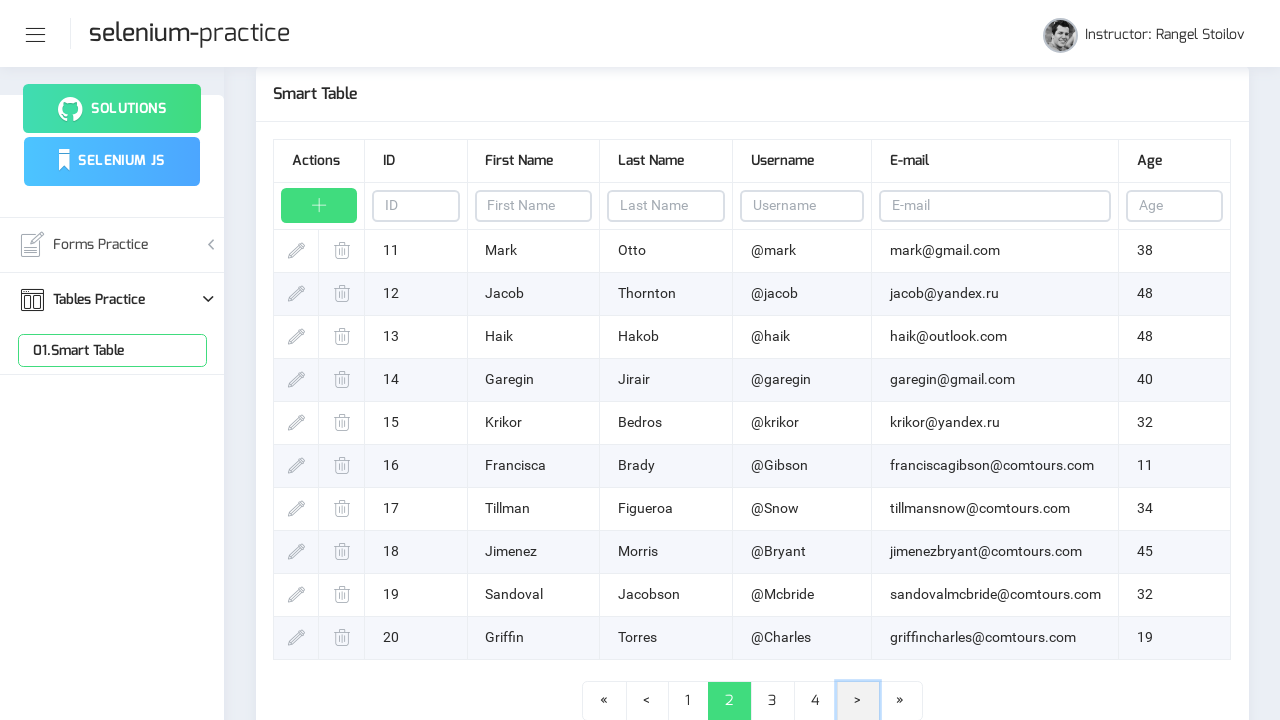

Current page table data is visible
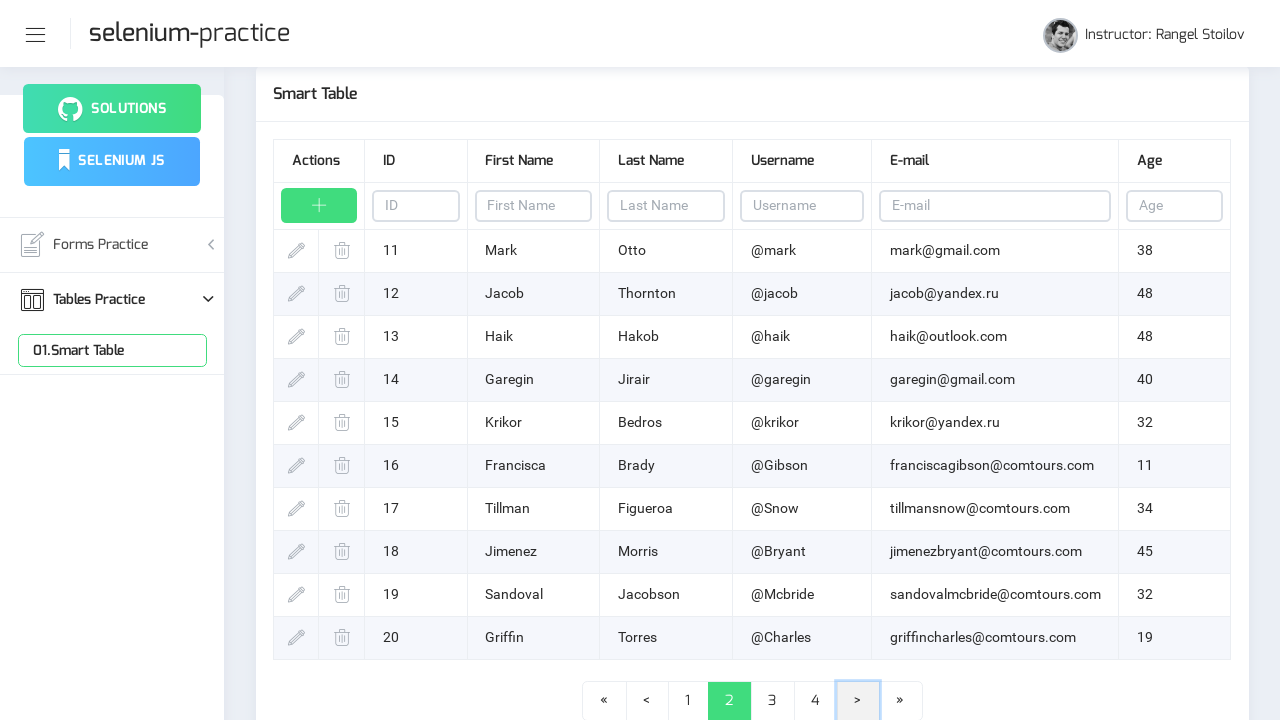

Clicked next page link at (858, 701) on .page-link-next
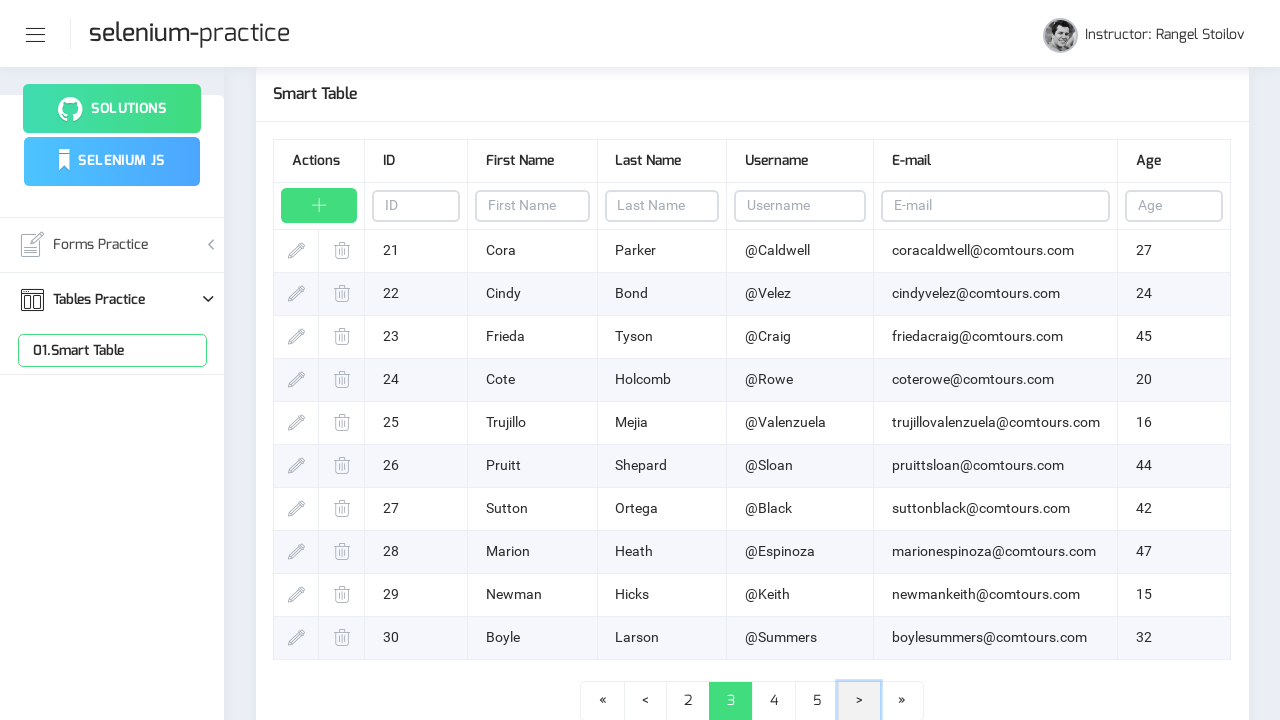

Waited for page transition
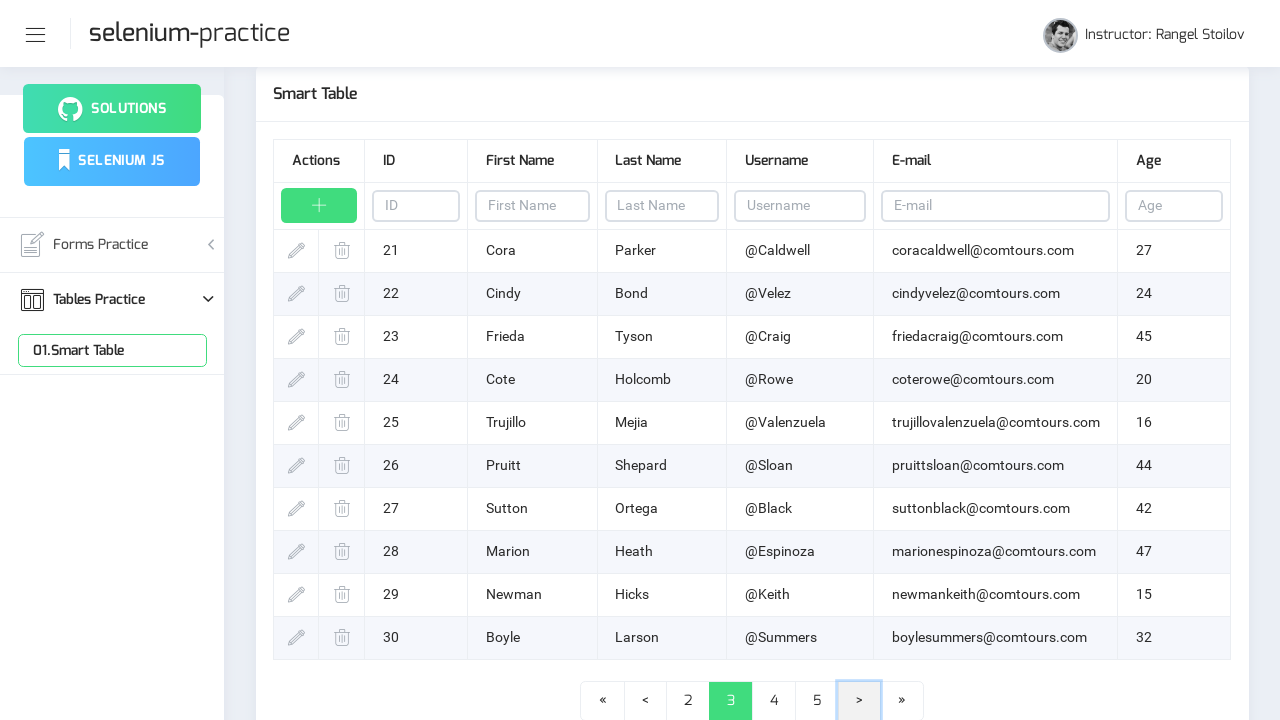

Current page table data is visible
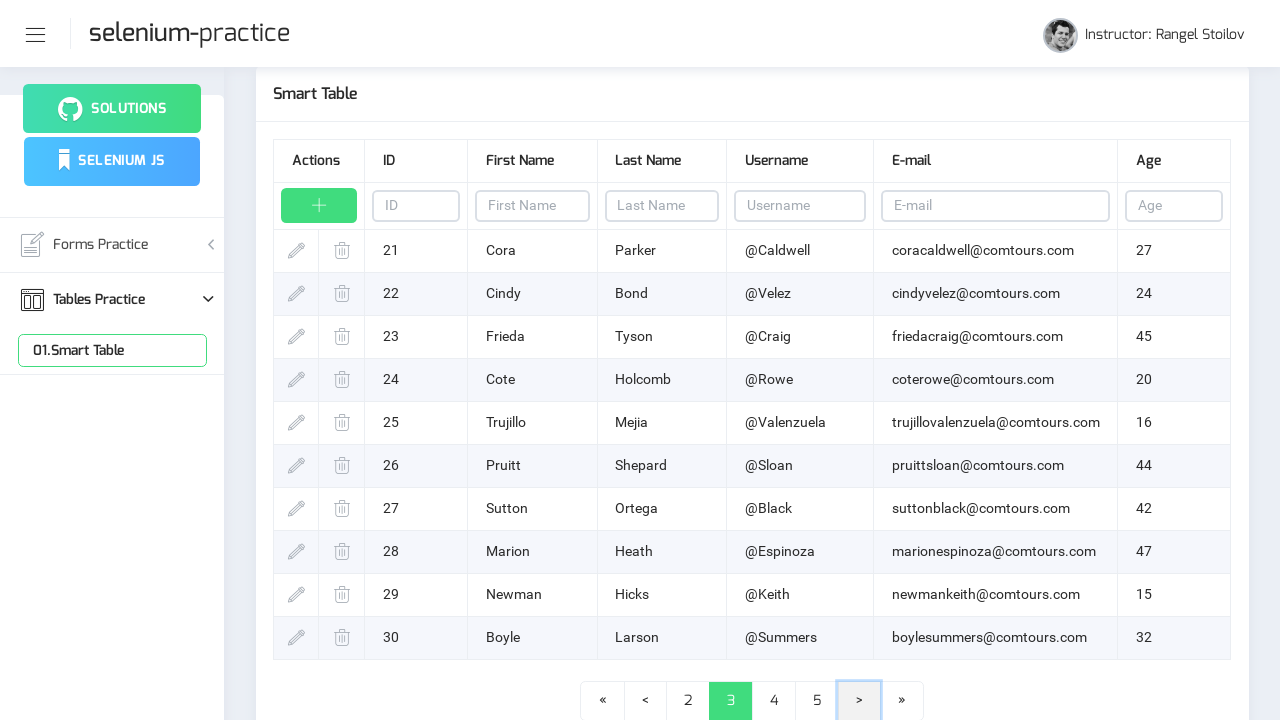

Clicked next page link at (859, 701) on .page-link-next
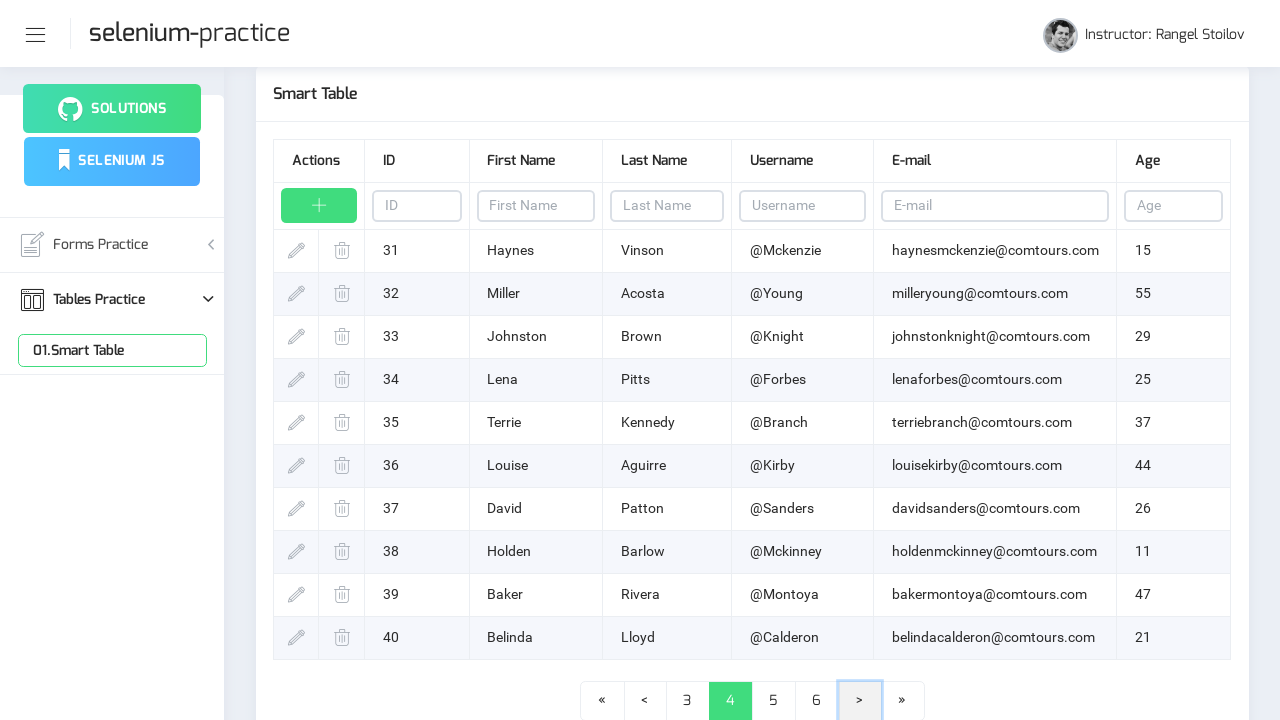

Waited for page transition
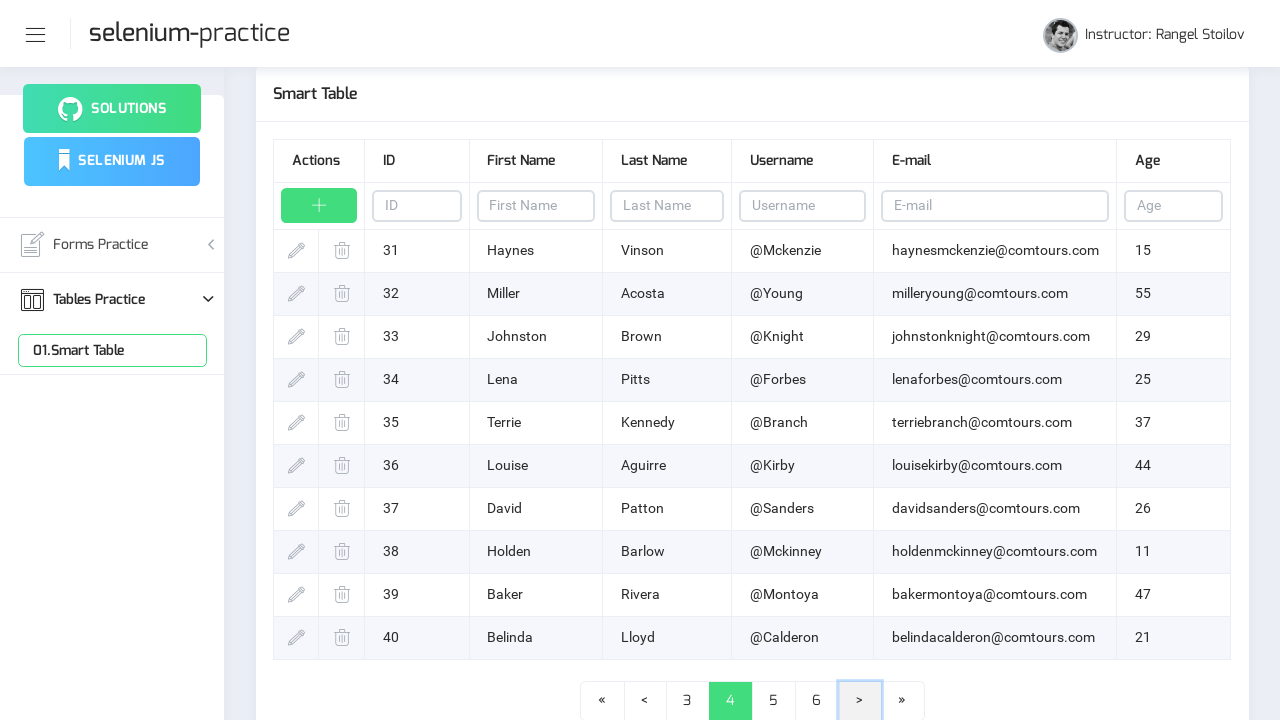

Current page table data is visible
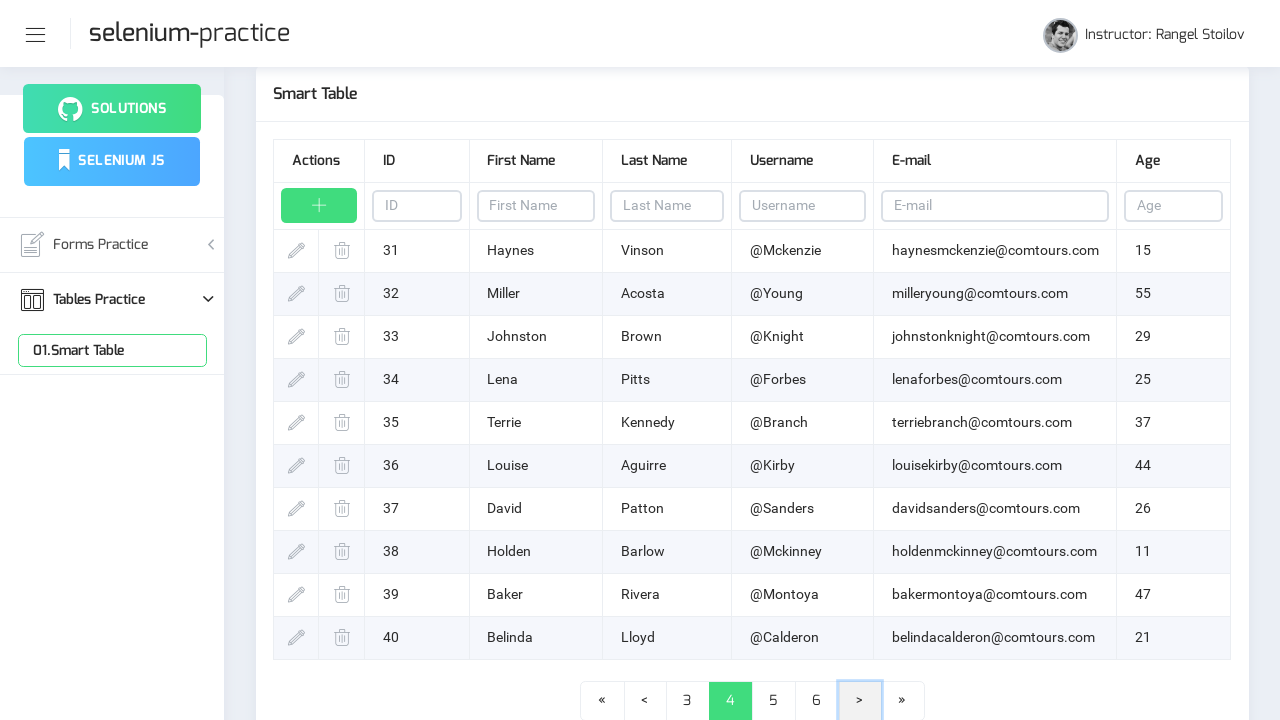

Clicked next page link at (860, 701) on .page-link-next
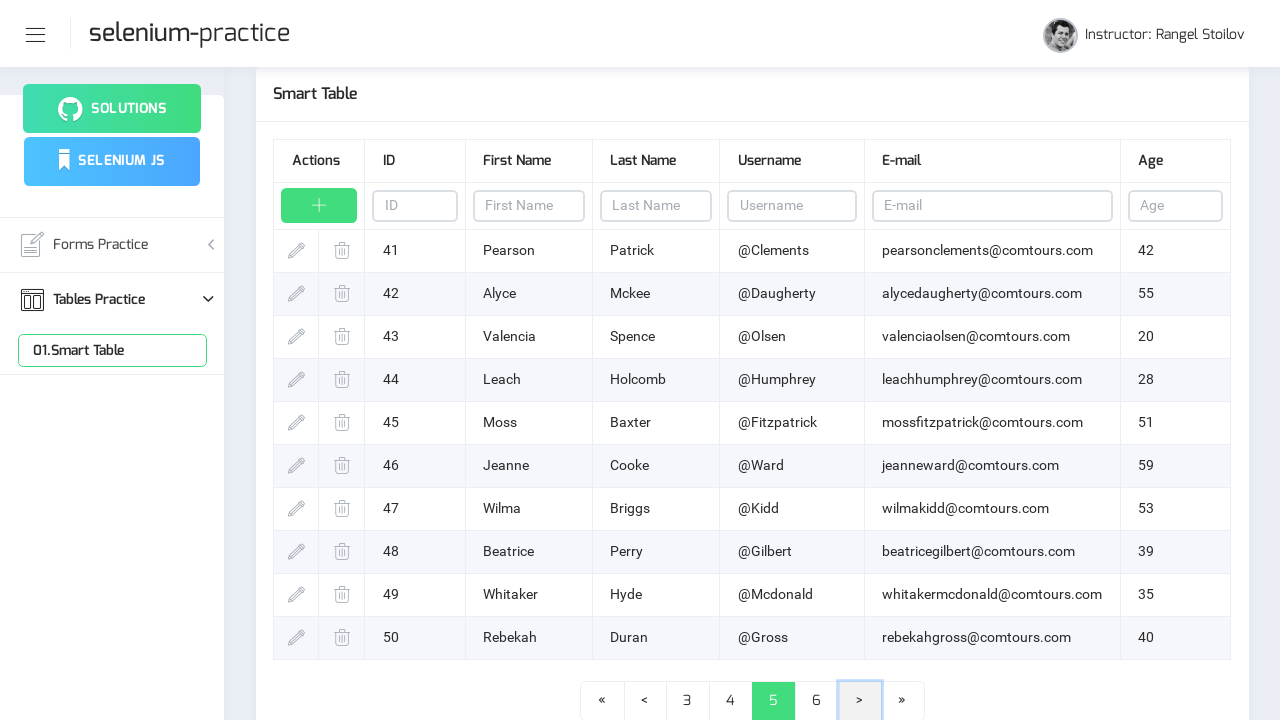

Waited for page transition
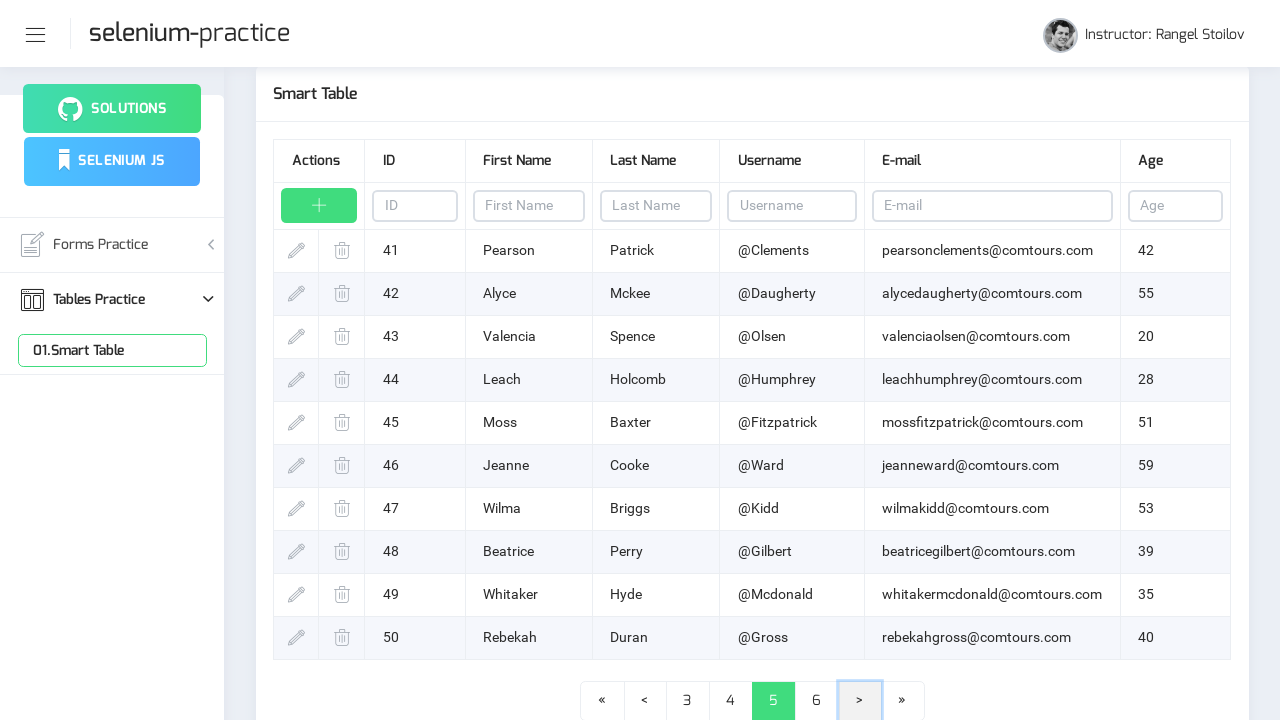

Current page table data is visible
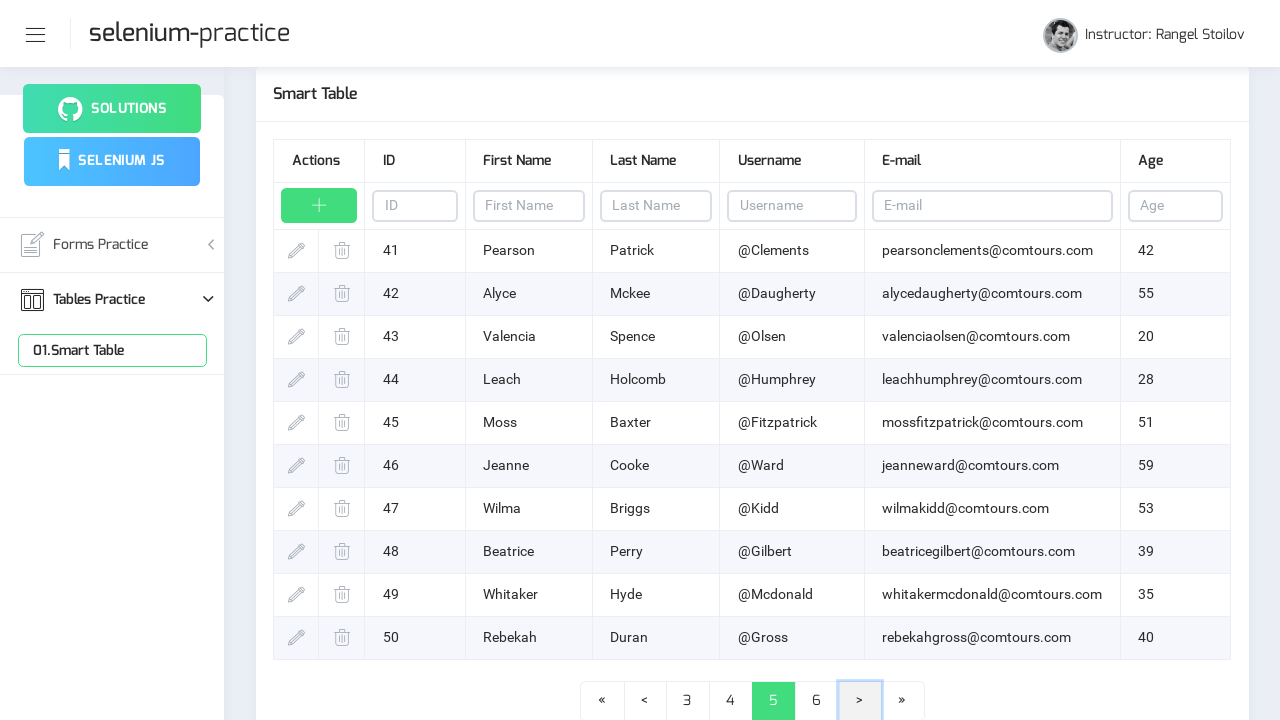

Clicked next page link at (860, 701) on .page-link-next
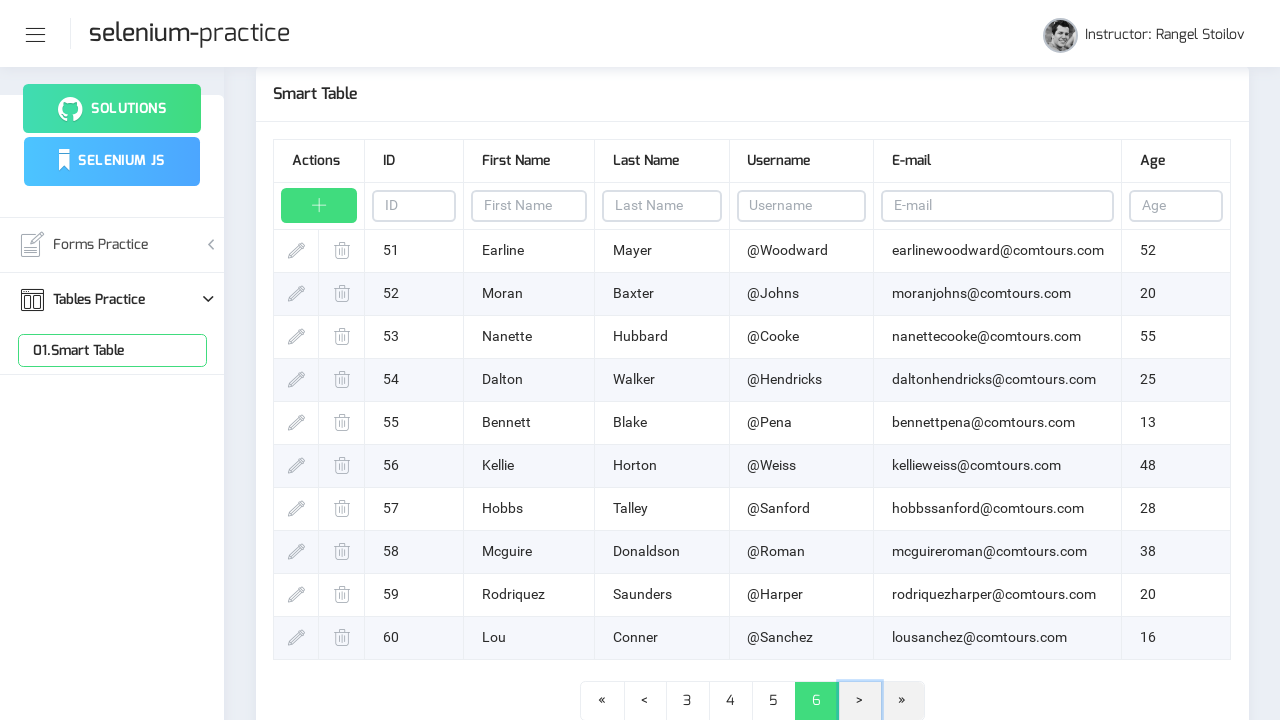

Waited for page transition
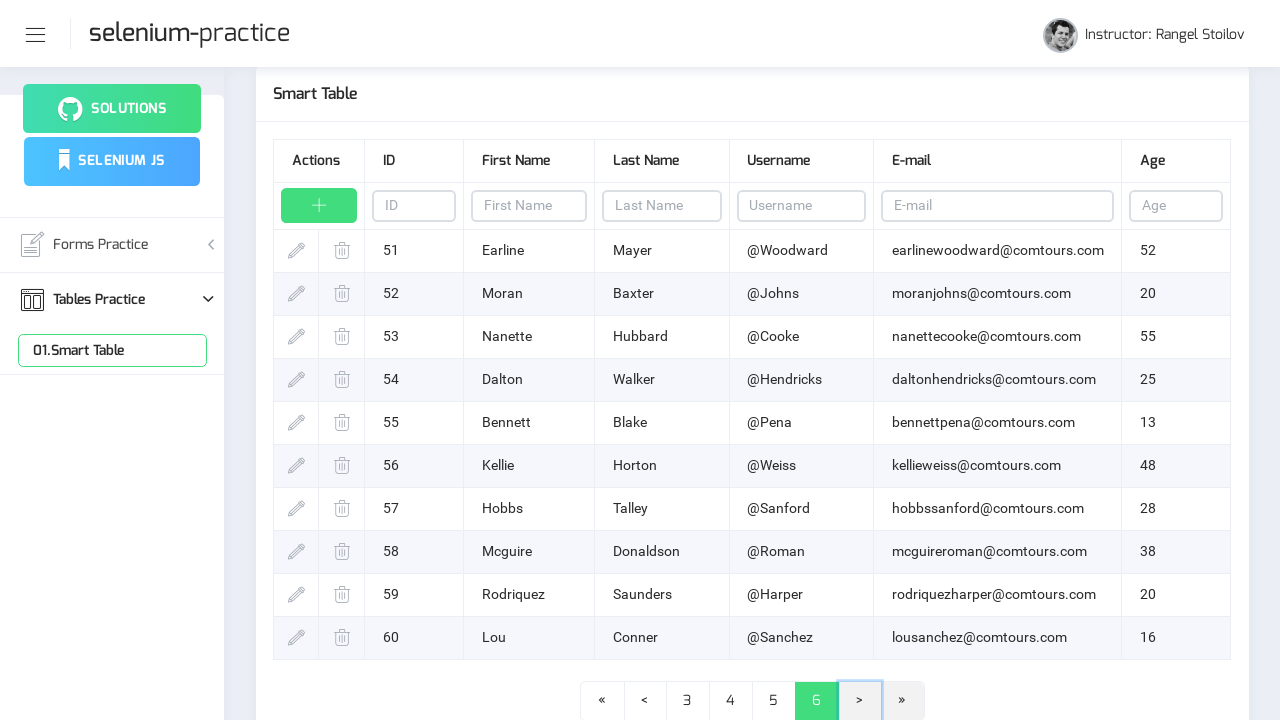

Final page table data loaded and verified
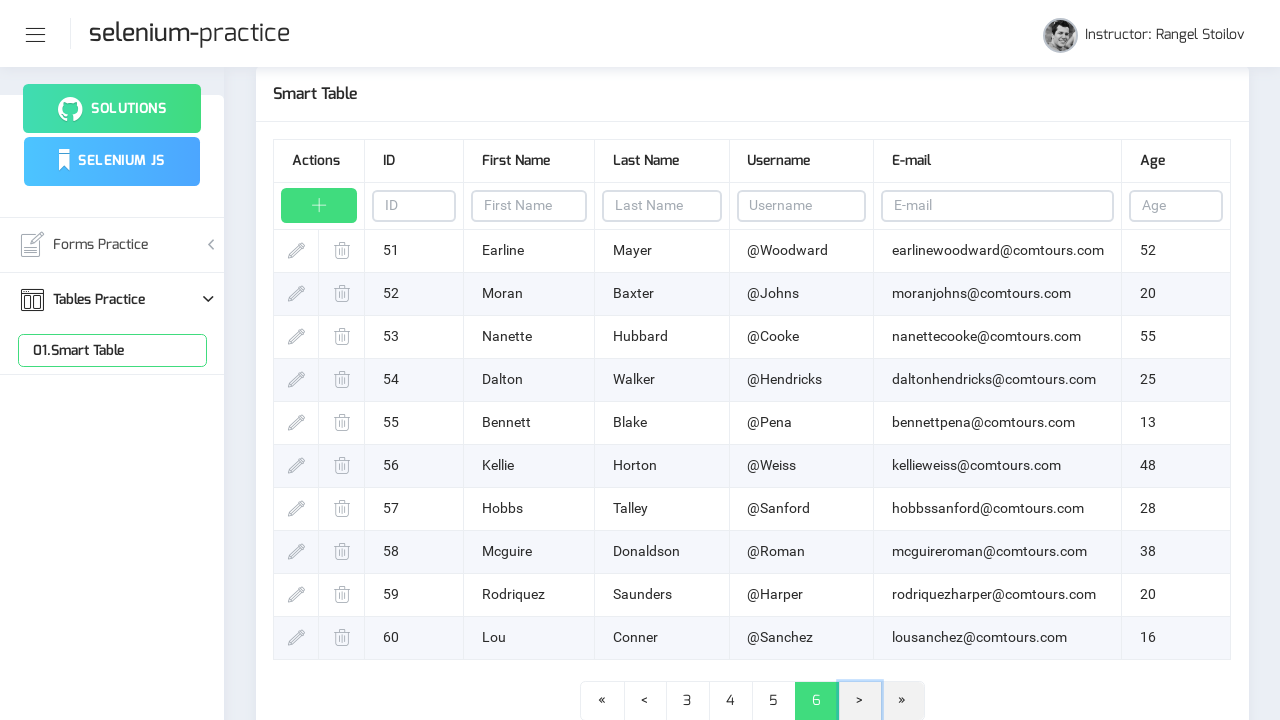

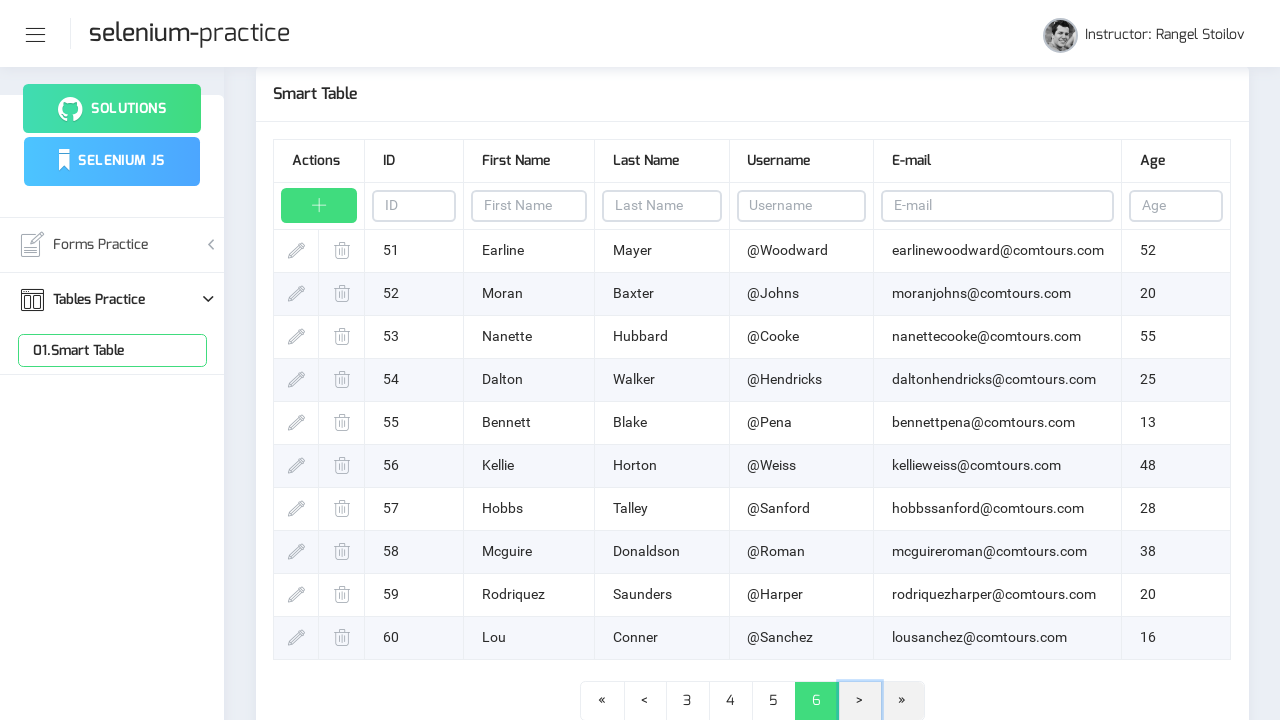